Verifies that the login button is displayed on the login page

Starting URL: https://the-internet.herokuapp.com/

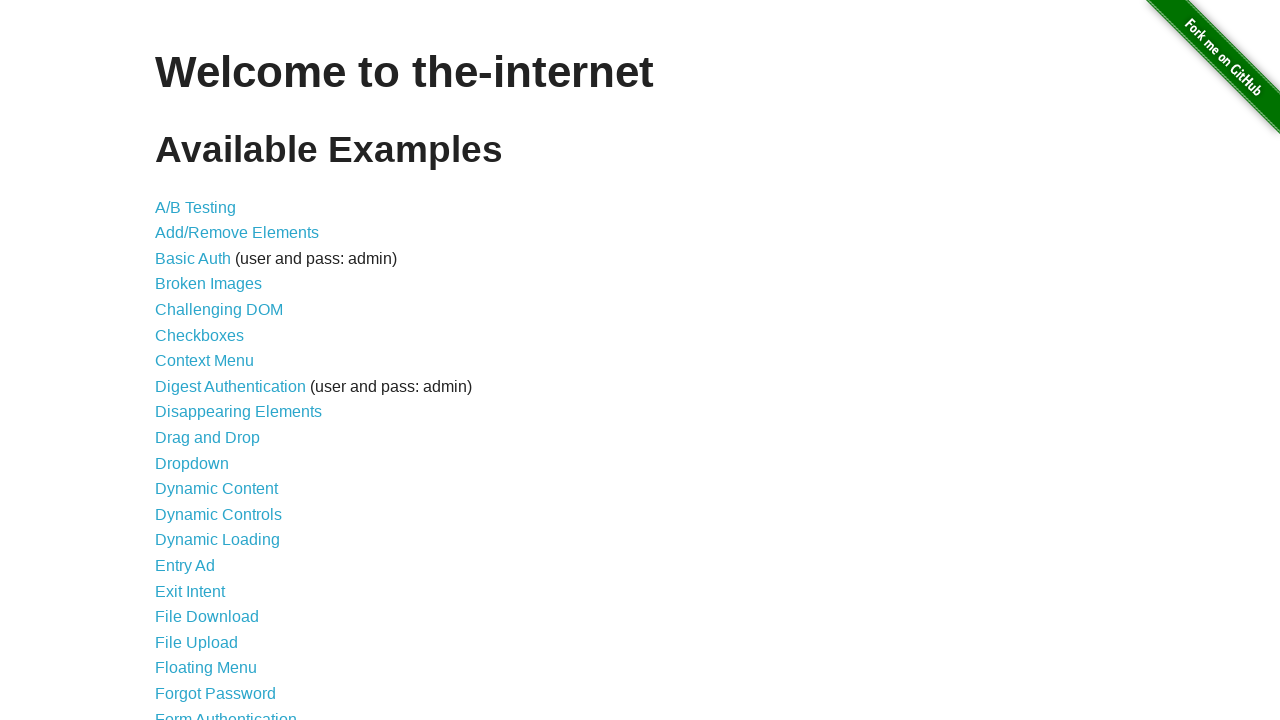

Clicked on login link at (226, 712) on a[href='/login']
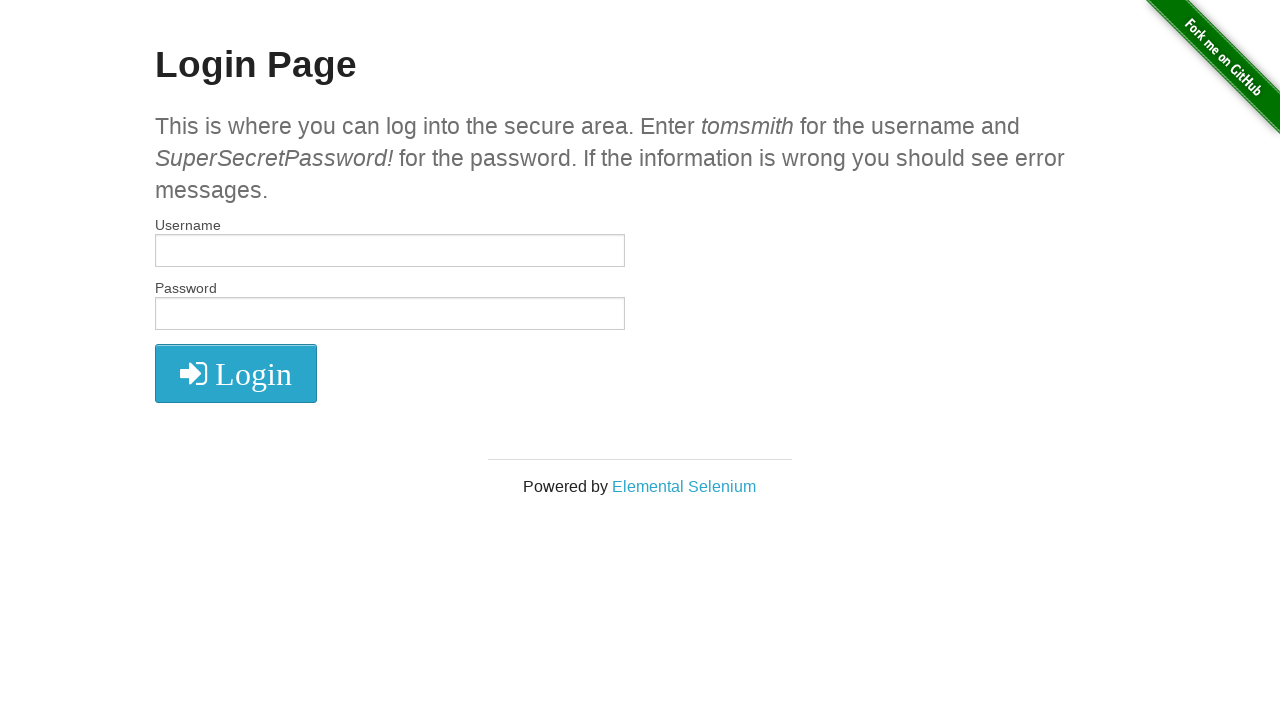

Located login button element
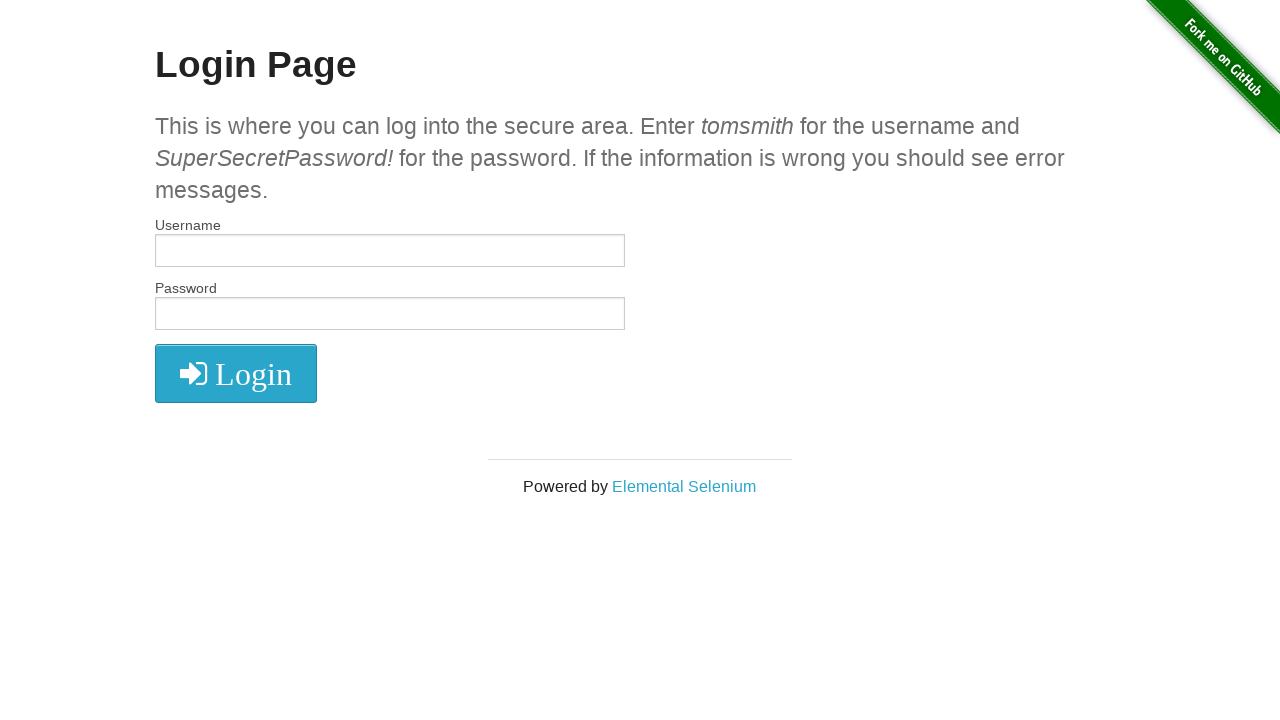

Verified login button is visible on the login page
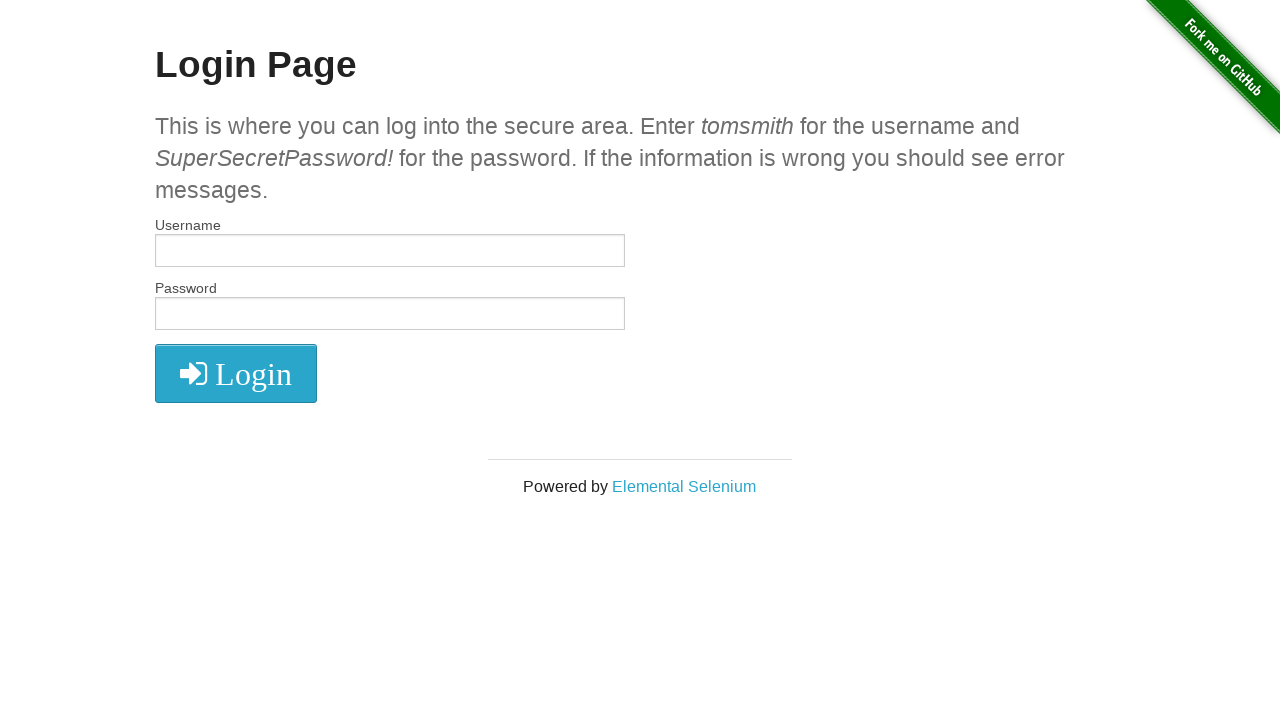

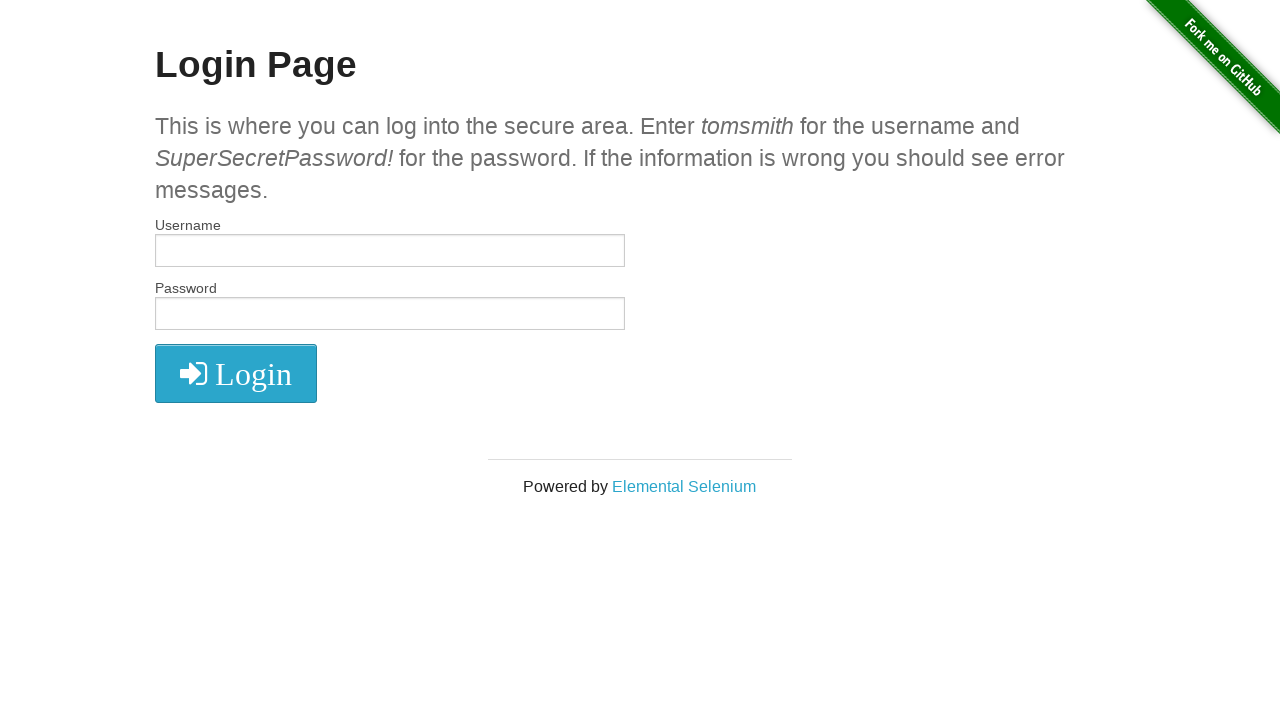